Tests that new todo items are appended to the bottom of the list by creating 3 items and verifying their order

Starting URL: https://demo.playwright.dev/todomvc

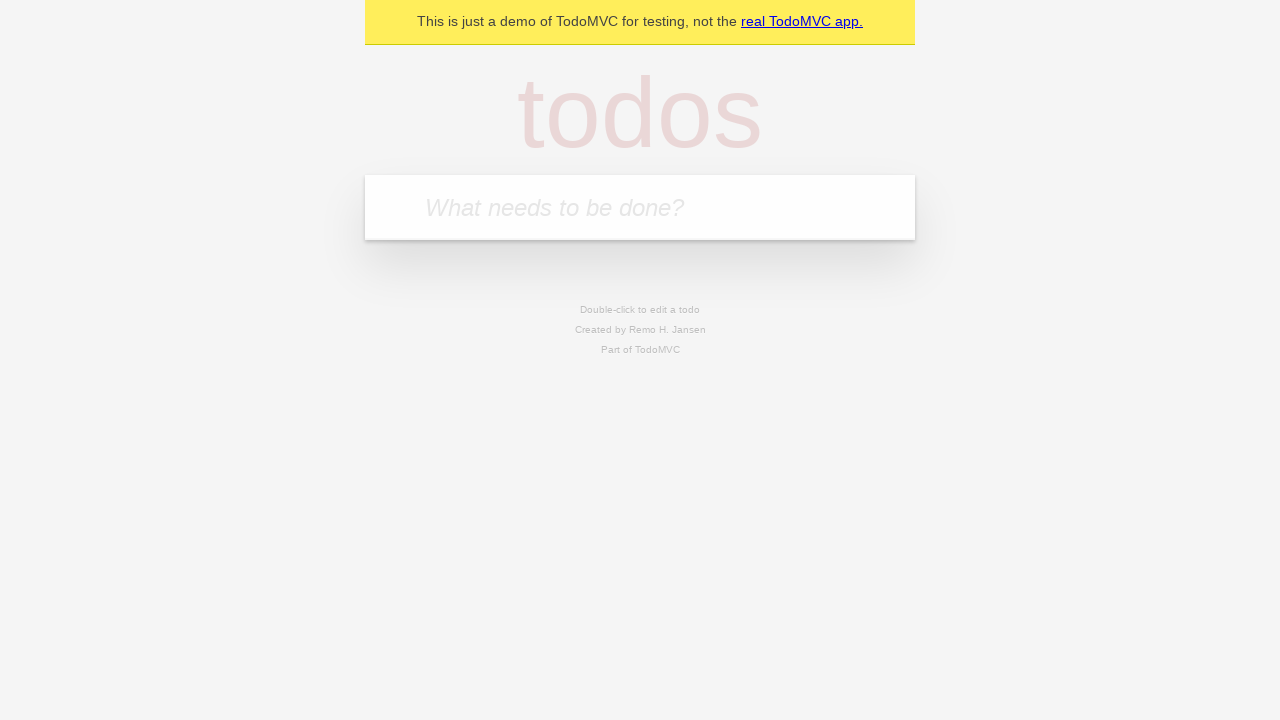

Filled todo input with 'buy some cheese' on internal:attr=[placeholder="What needs to be done?"i]
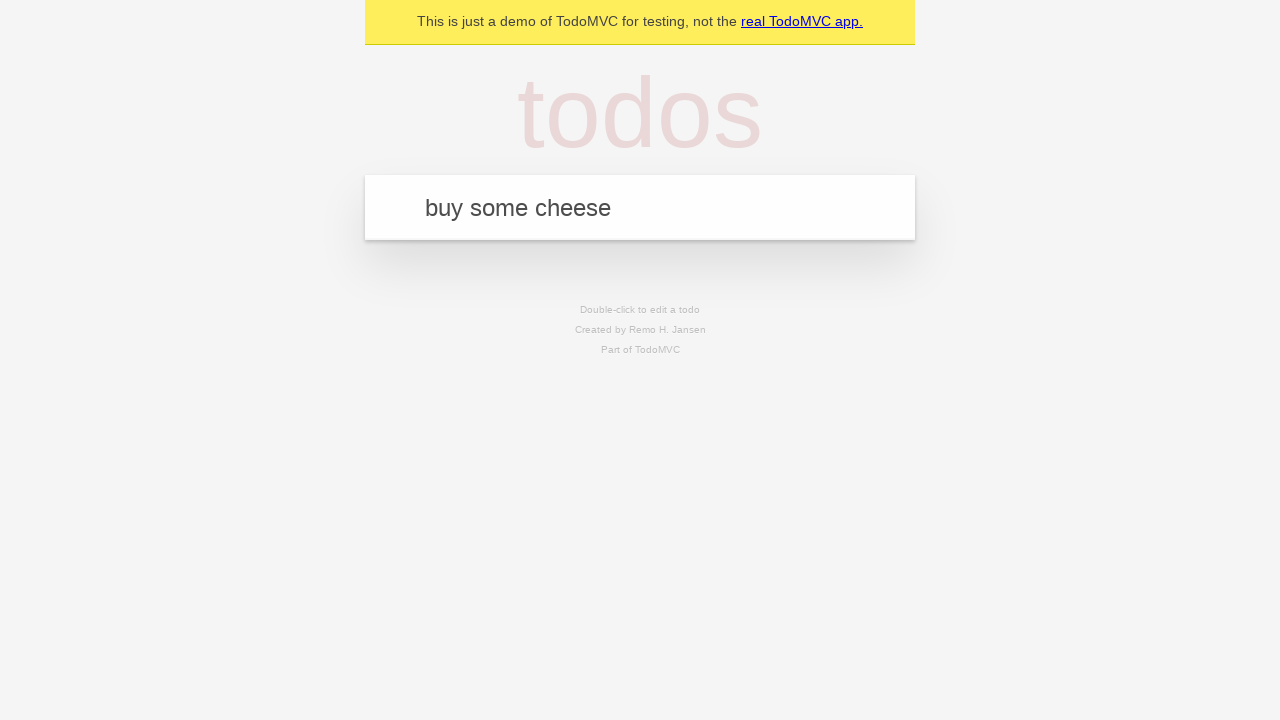

Pressed Enter to add 'buy some cheese' to the list on internal:attr=[placeholder="What needs to be done?"i]
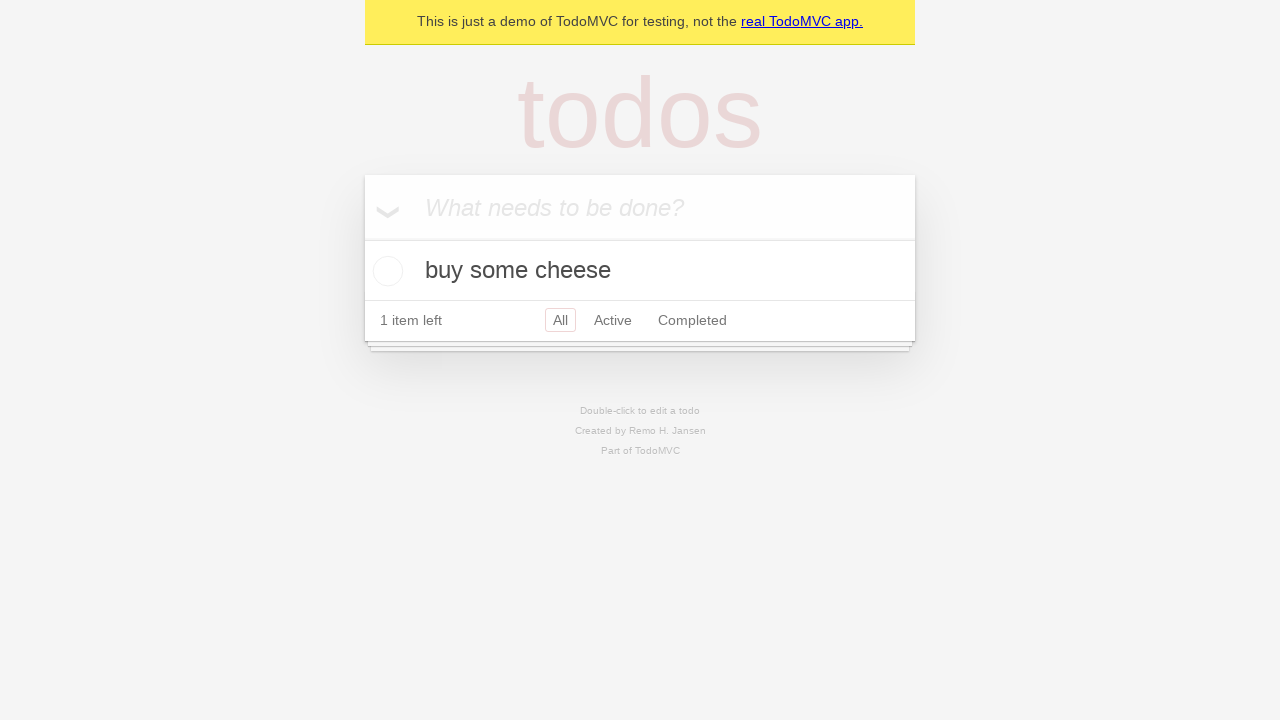

Filled todo input with 'feed the cat' on internal:attr=[placeholder="What needs to be done?"i]
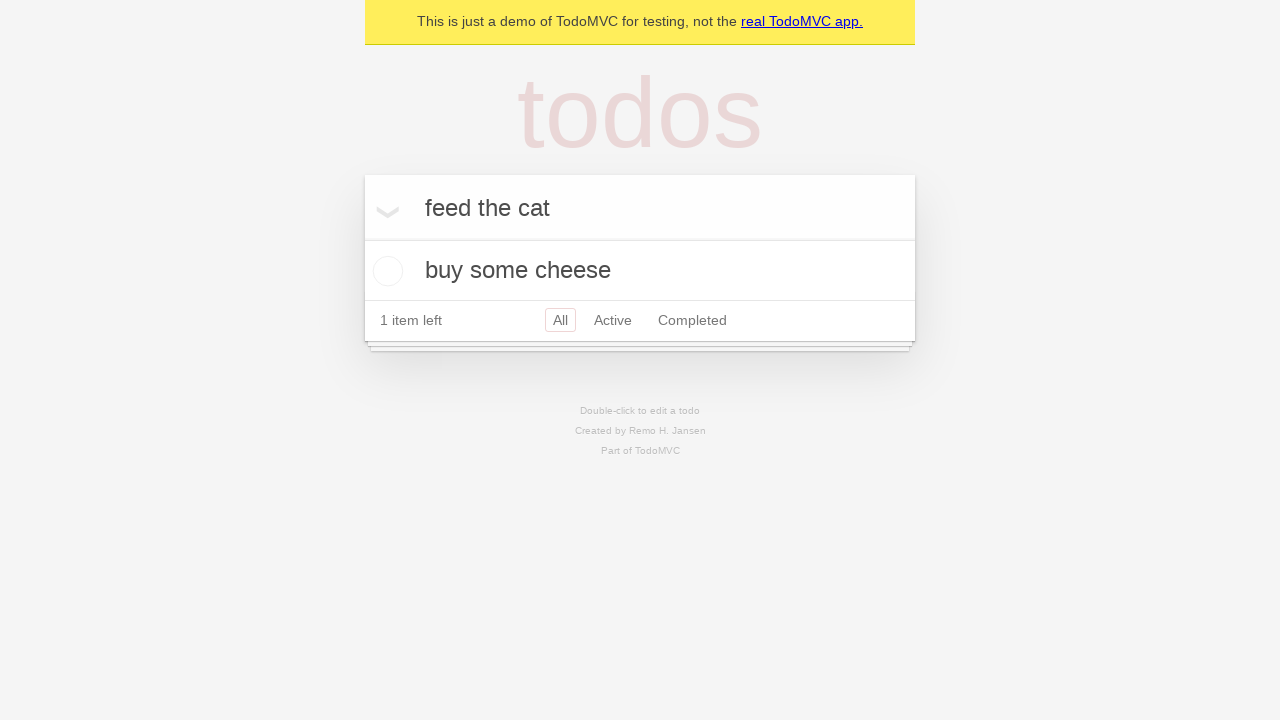

Pressed Enter to add 'feed the cat' to the list on internal:attr=[placeholder="What needs to be done?"i]
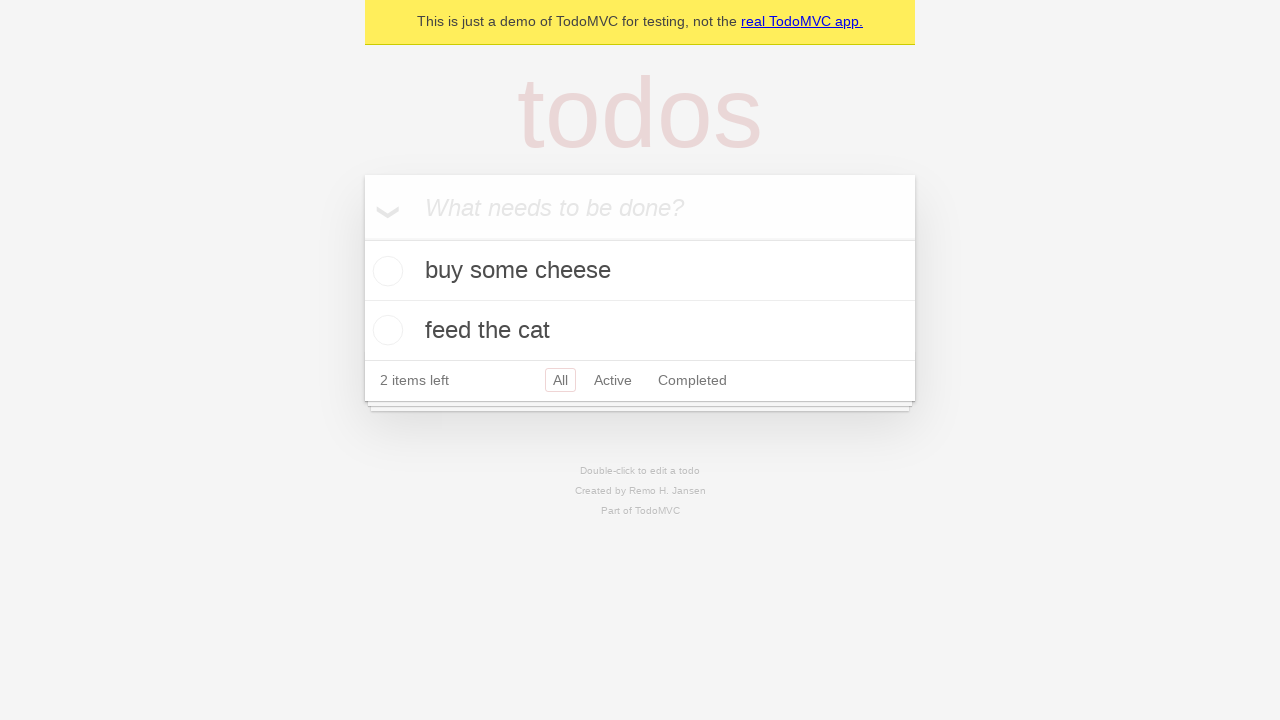

Filled todo input with 'book a doctors appointment' on internal:attr=[placeholder="What needs to be done?"i]
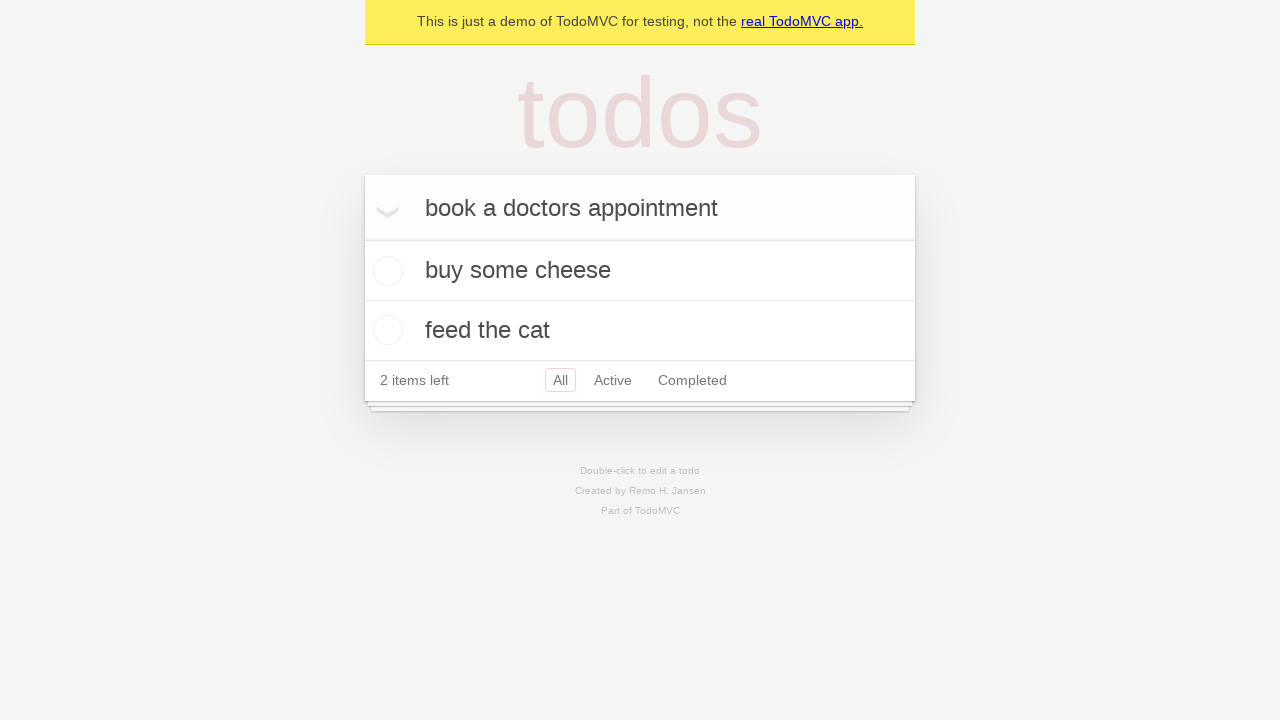

Pressed Enter to add 'book a doctors appointment' to the list on internal:attr=[placeholder="What needs to be done?"i]
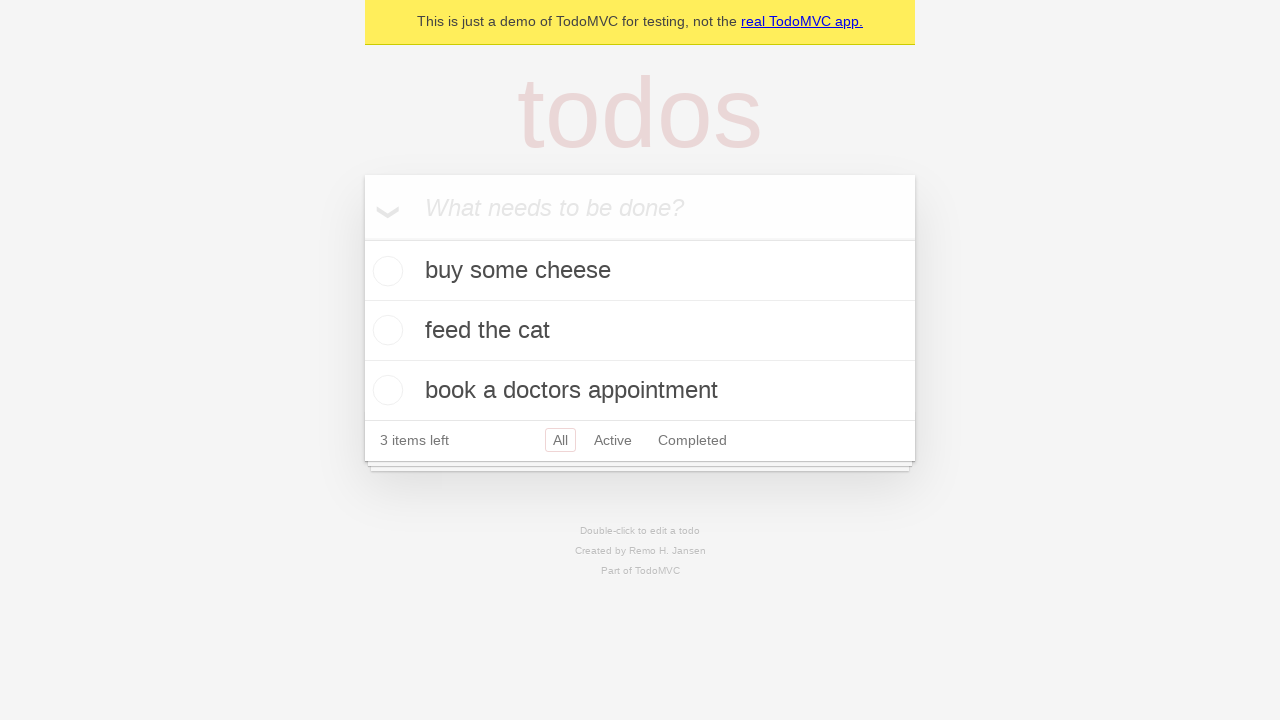

Verified all 3 todo items have been added to the DOM
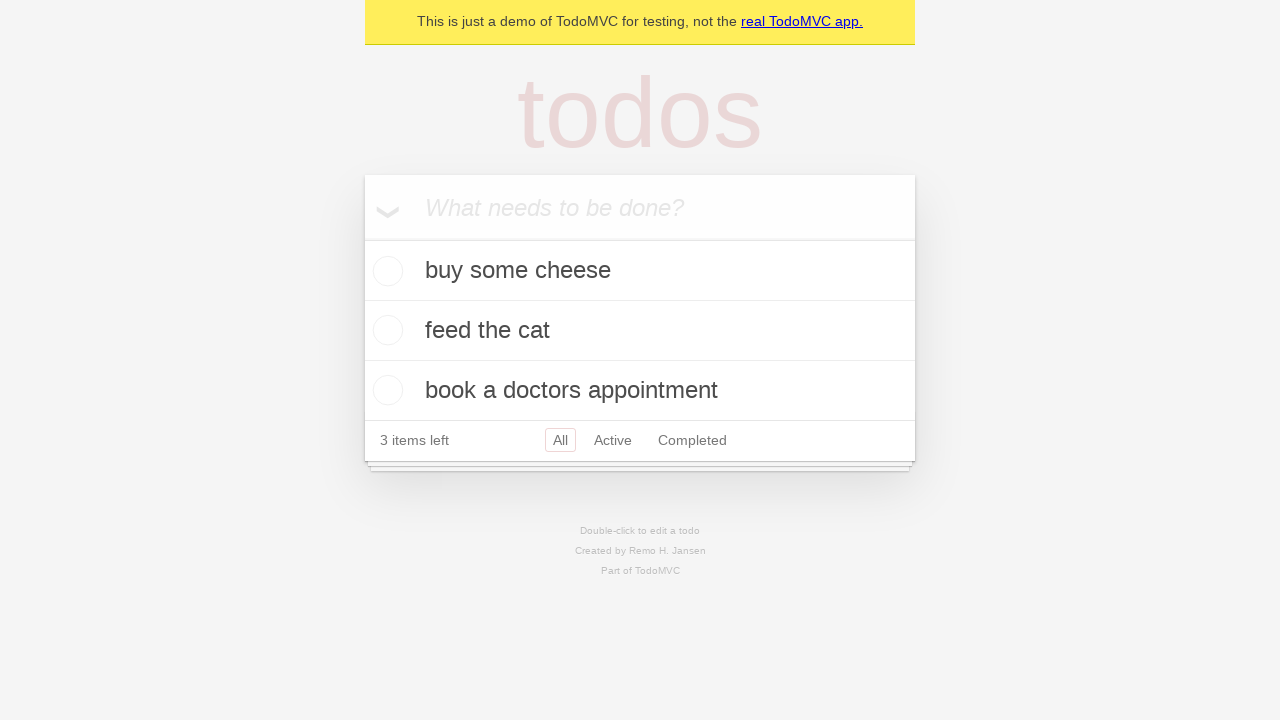

Verified '3 items left' counter is visible
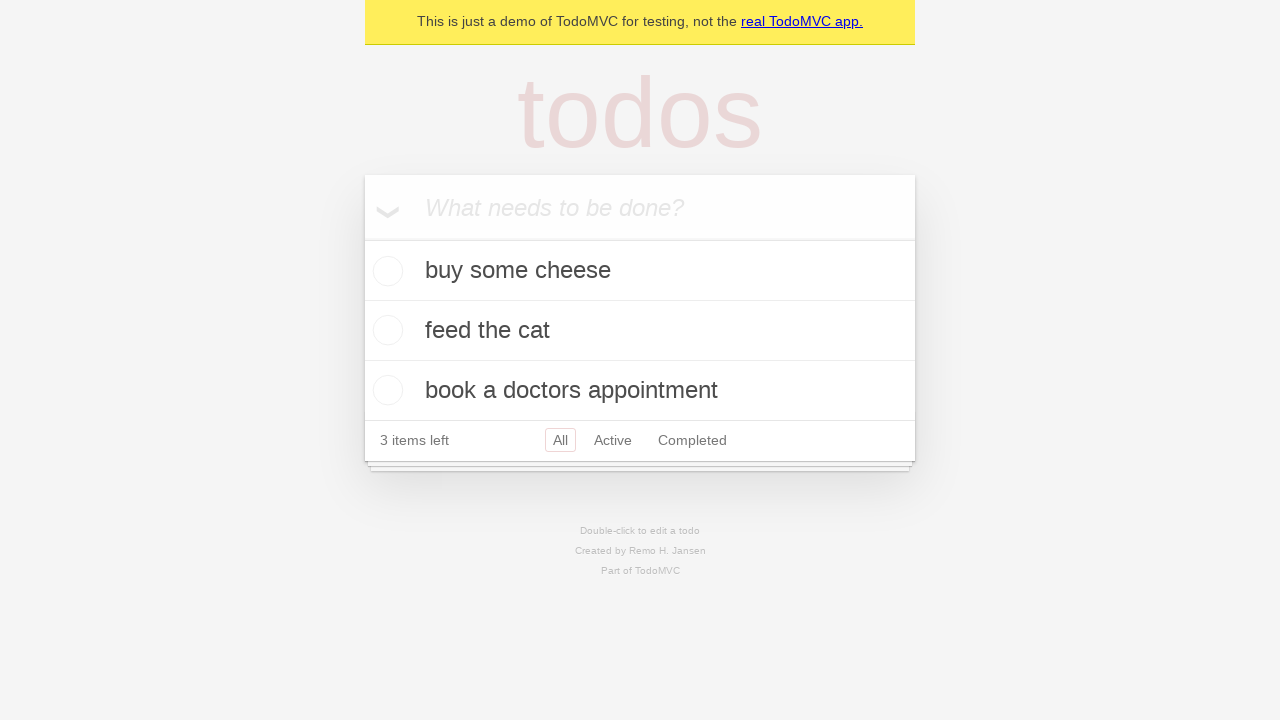

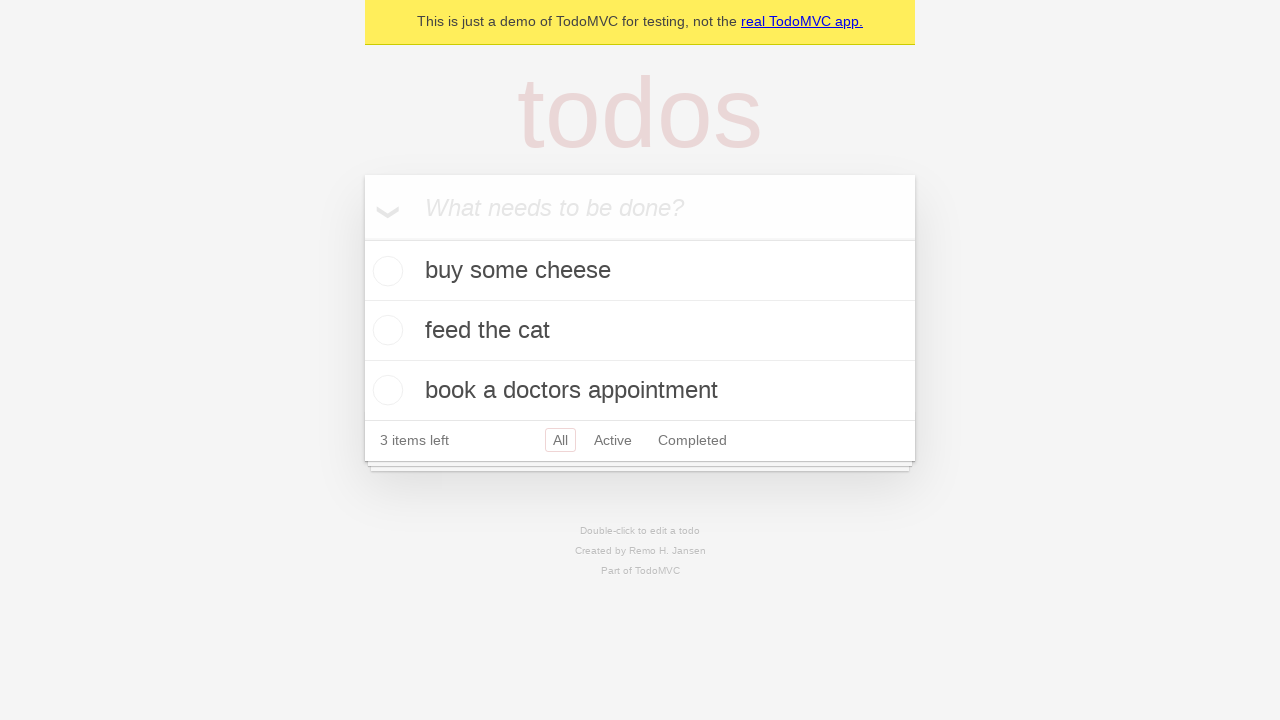